Tests interaction elements on DemoQA website by navigating to the Interactions section, selecting an item from a selectable list, and then performing a drag and drop operation on a draggable element

Starting URL: https://demoqa.com/

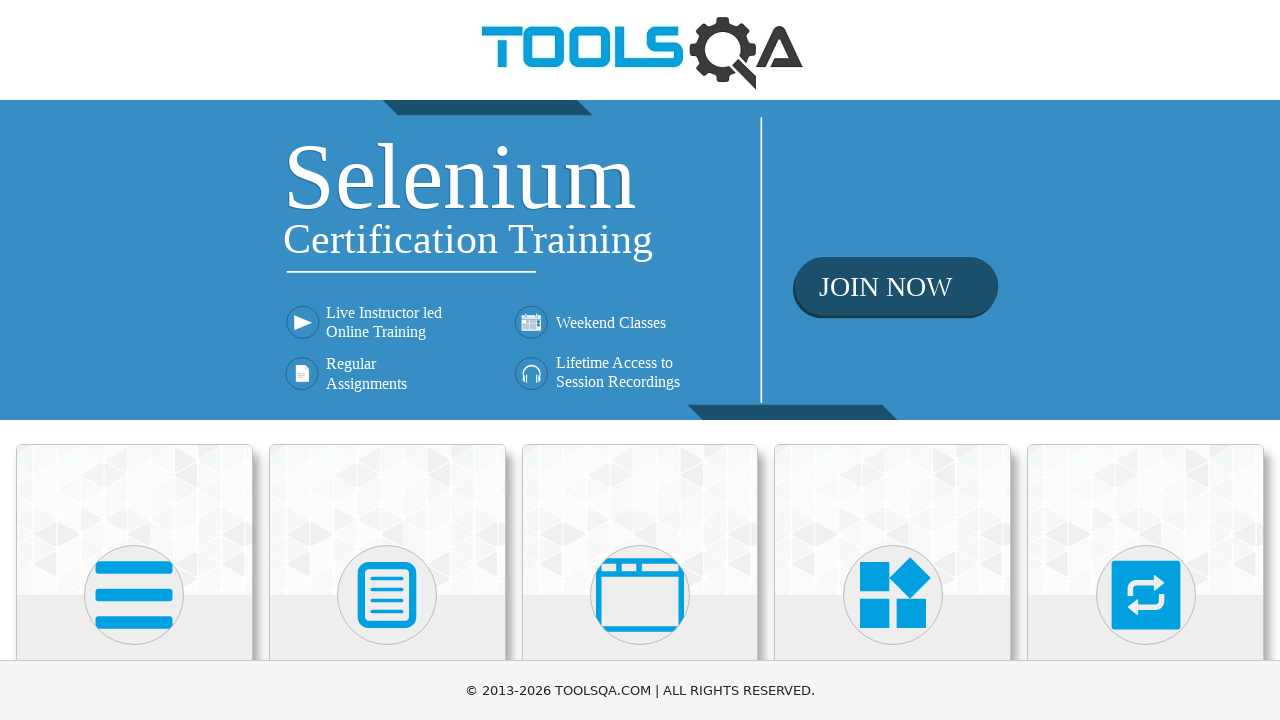

Scrolled down 250px to view Interactions section
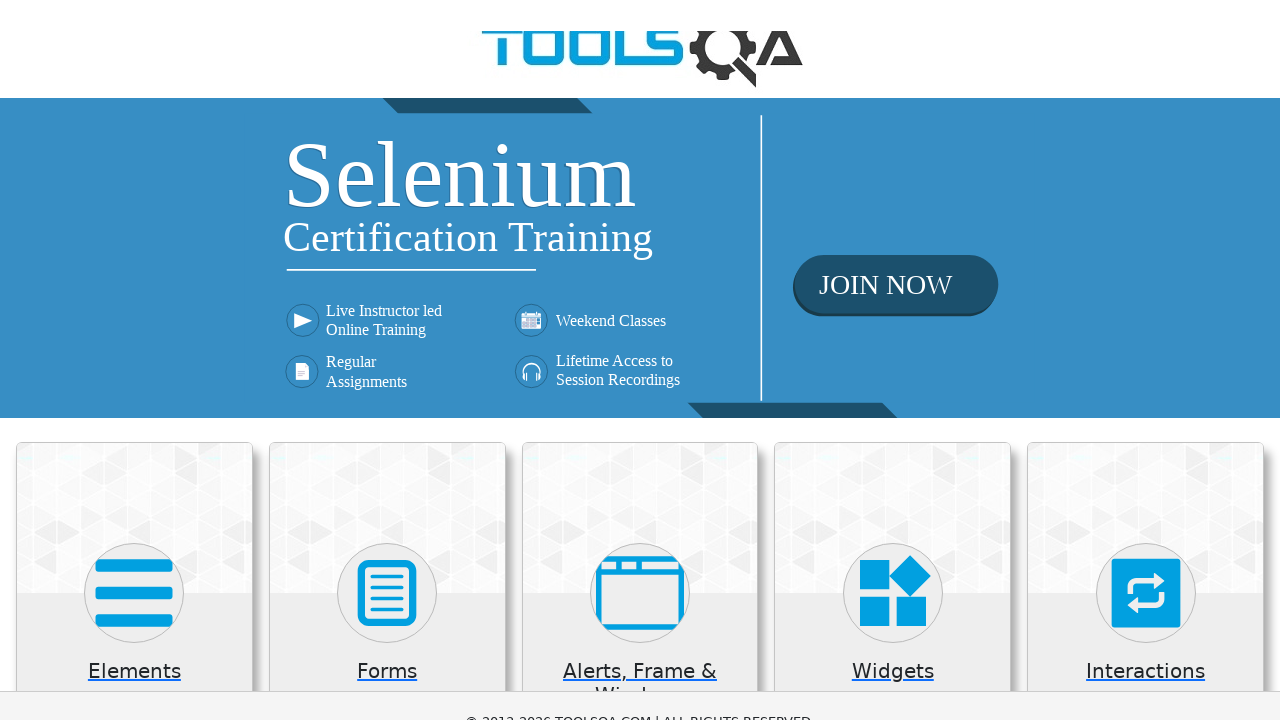

Clicked on Interactions section link at (1146, 345) on (//div[@class='avatar mx-auto white'])[5]
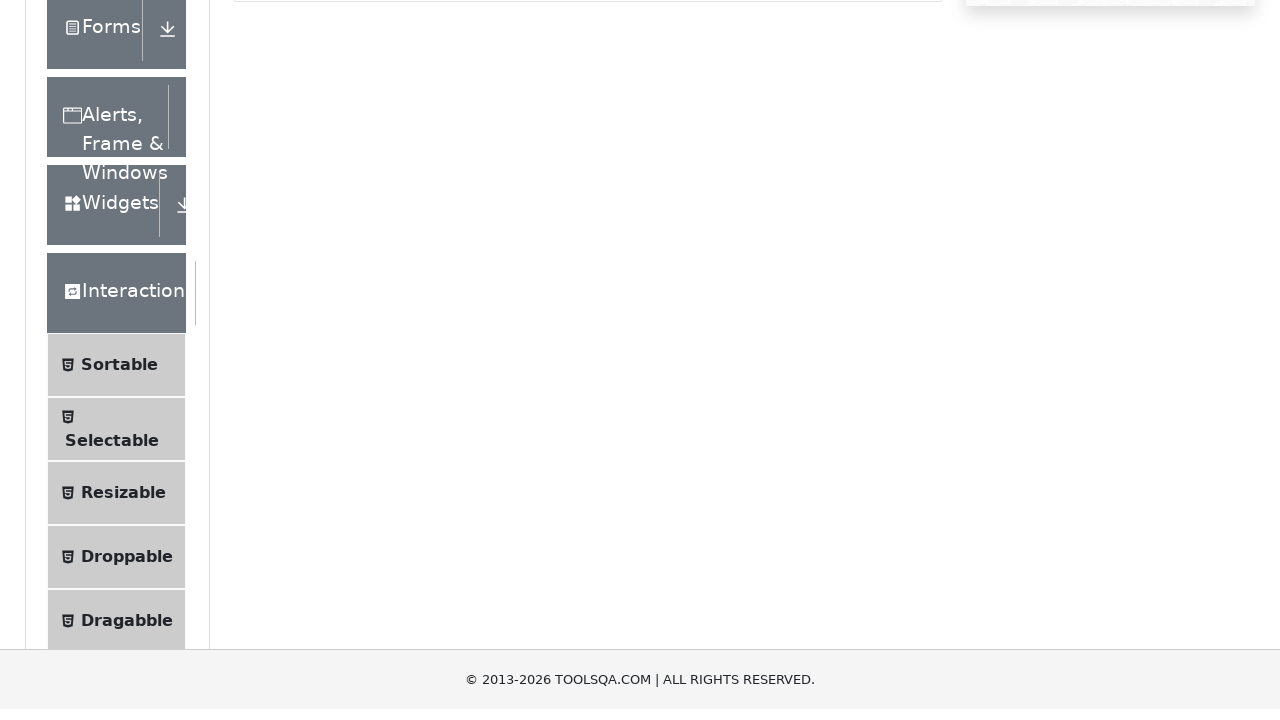

Scrolled down 500px to see more menu items
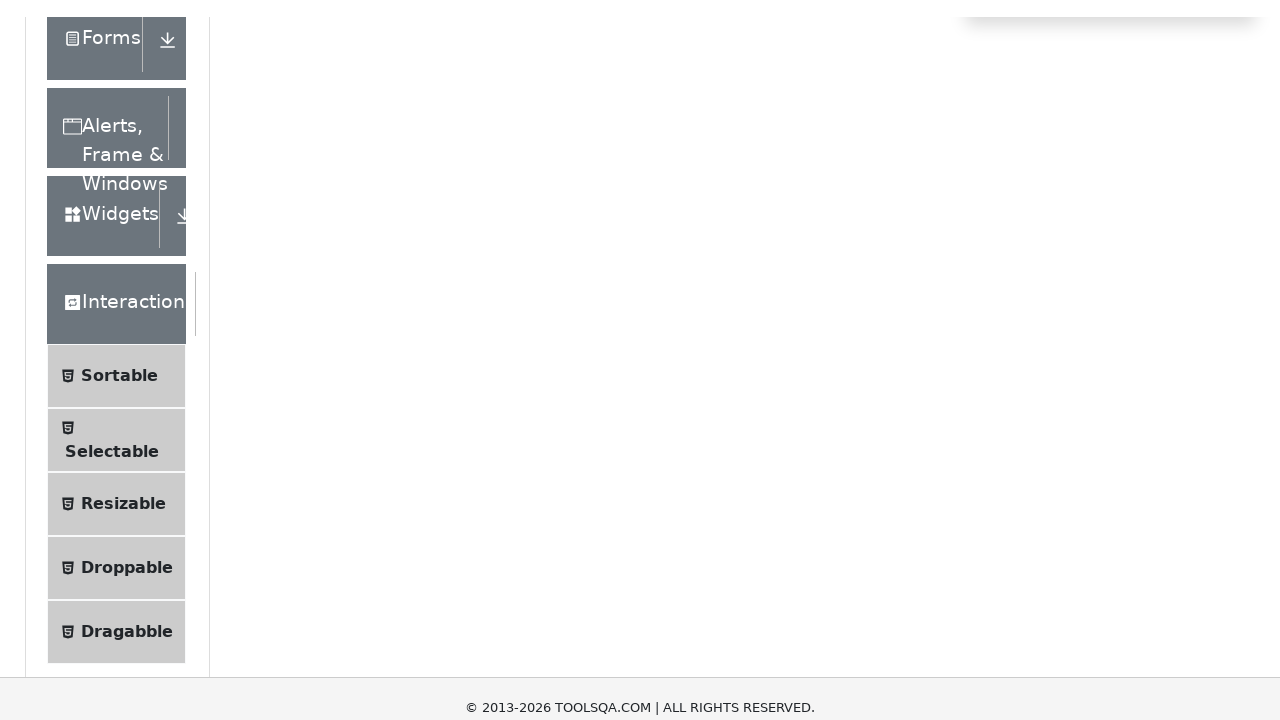

Clicked on Selectable menu item at (112, 295) on xpath=//span[.='Selectable']
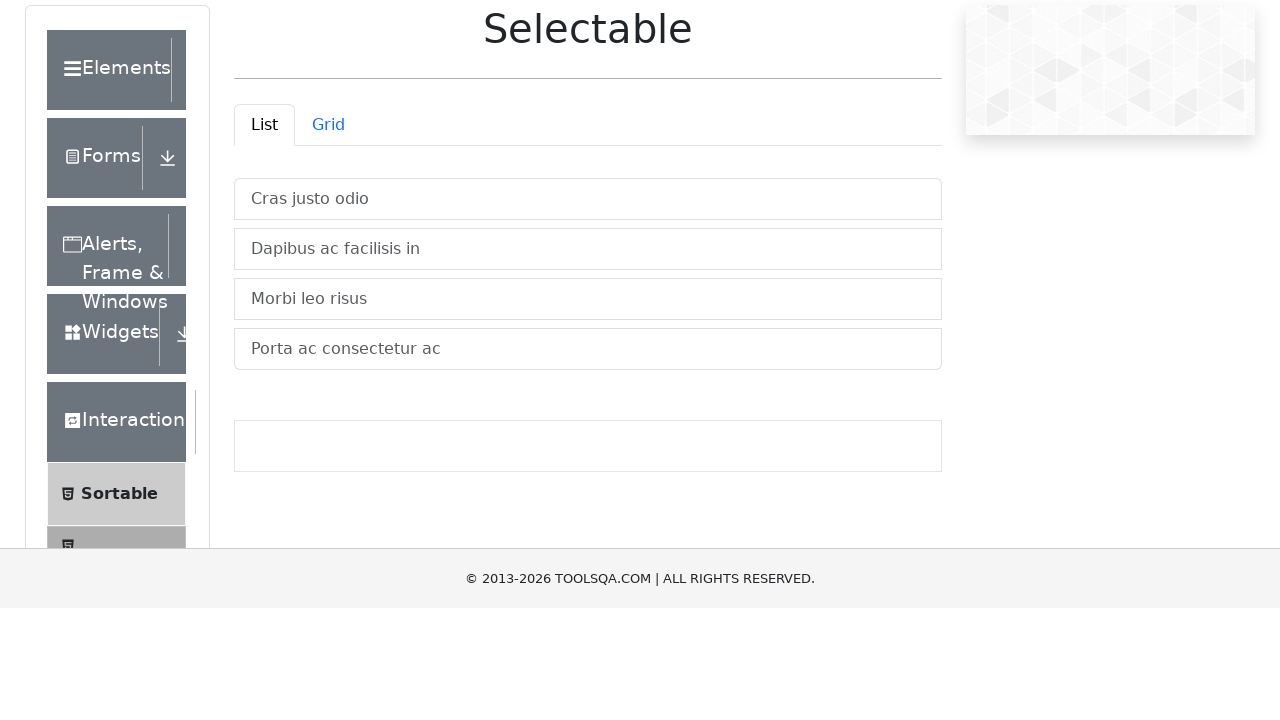

Located selectable list with 4 items
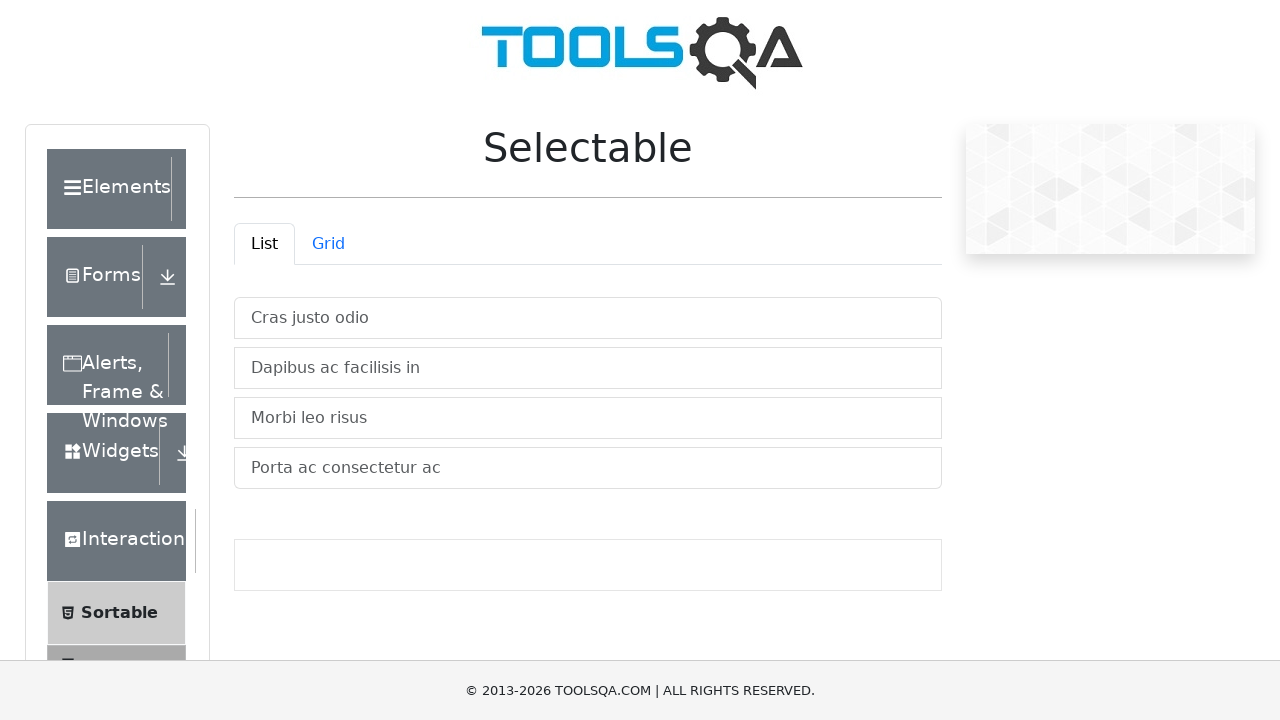

Selected 'Cras justo odio' from the selectable list at (588, 318) on xpath=//ul[@id='verticalListContainer']//li >> nth=0
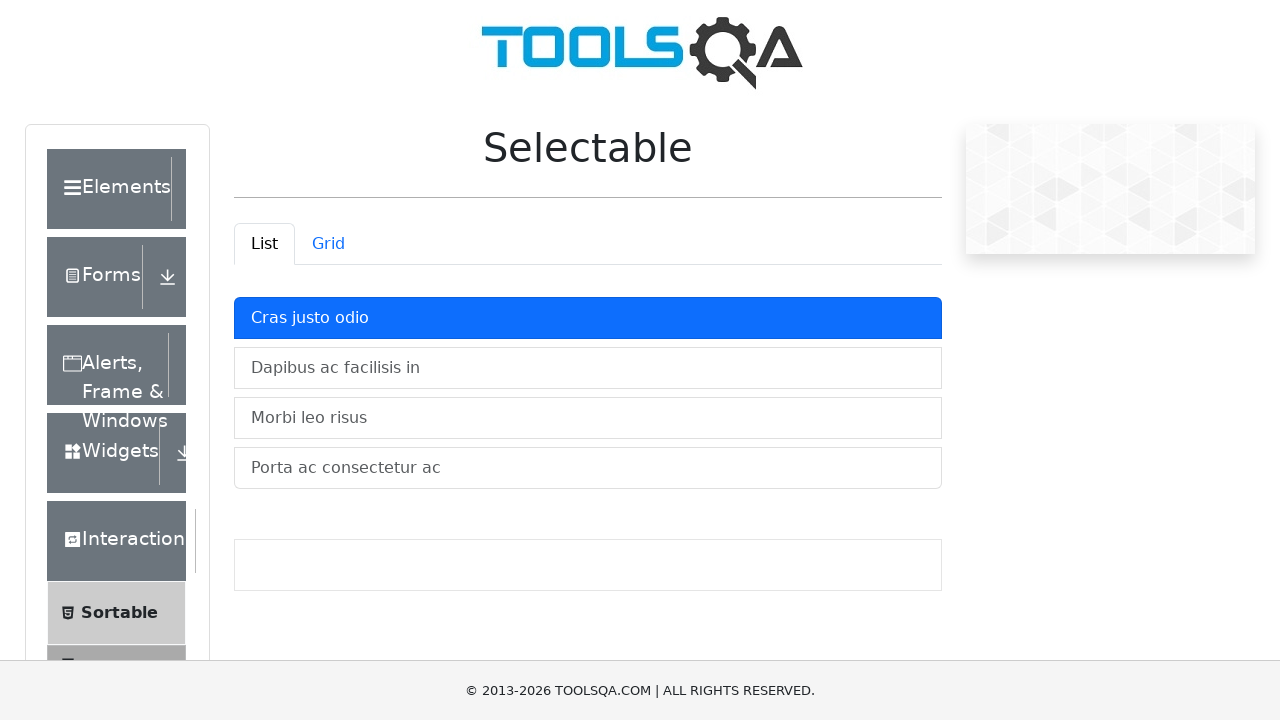

Scrolled down 400px to view Draggable section
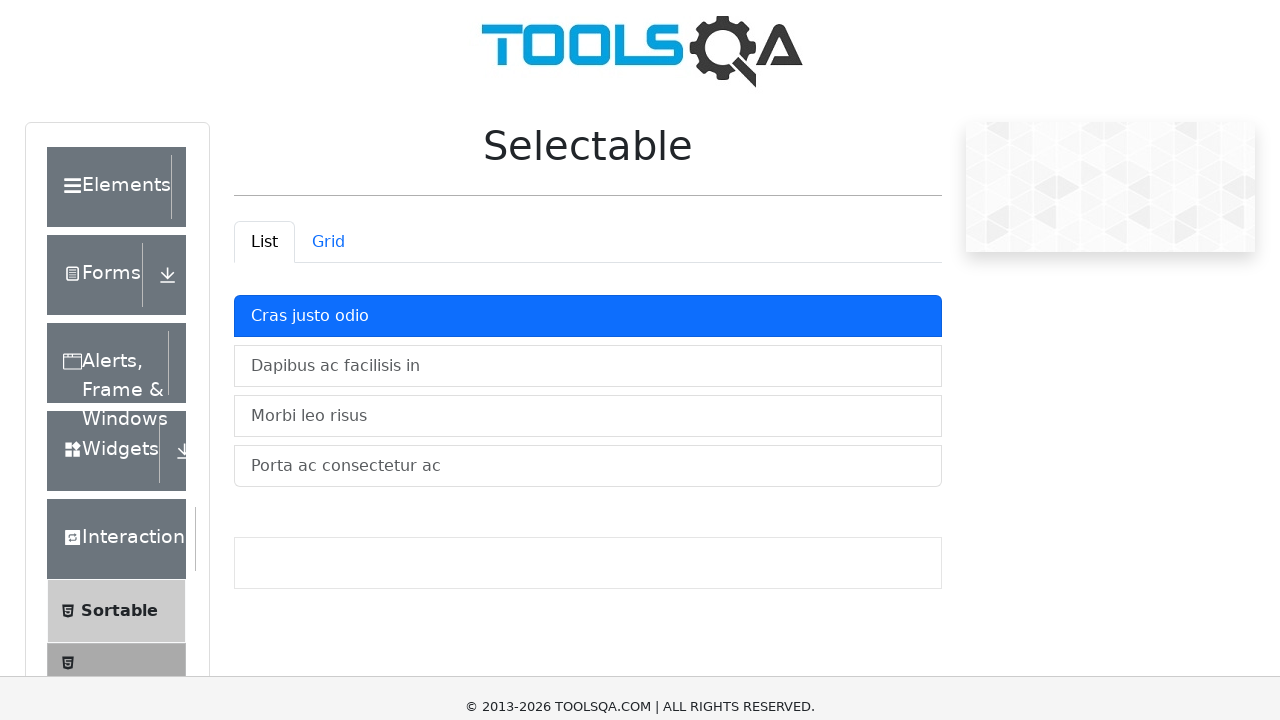

Clicked on Draggable menu item at (127, 475) on xpath=//span[.='Dragabble']
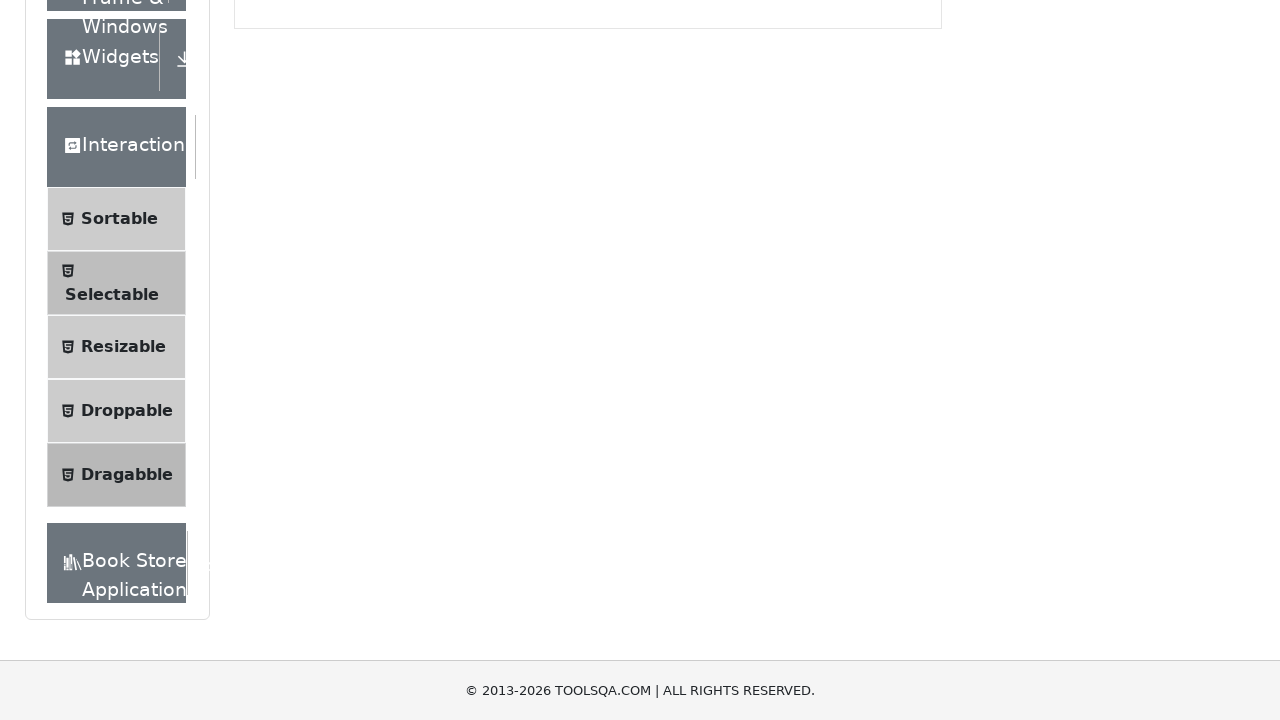

Moved mouse to center of drag box at (300, -93)
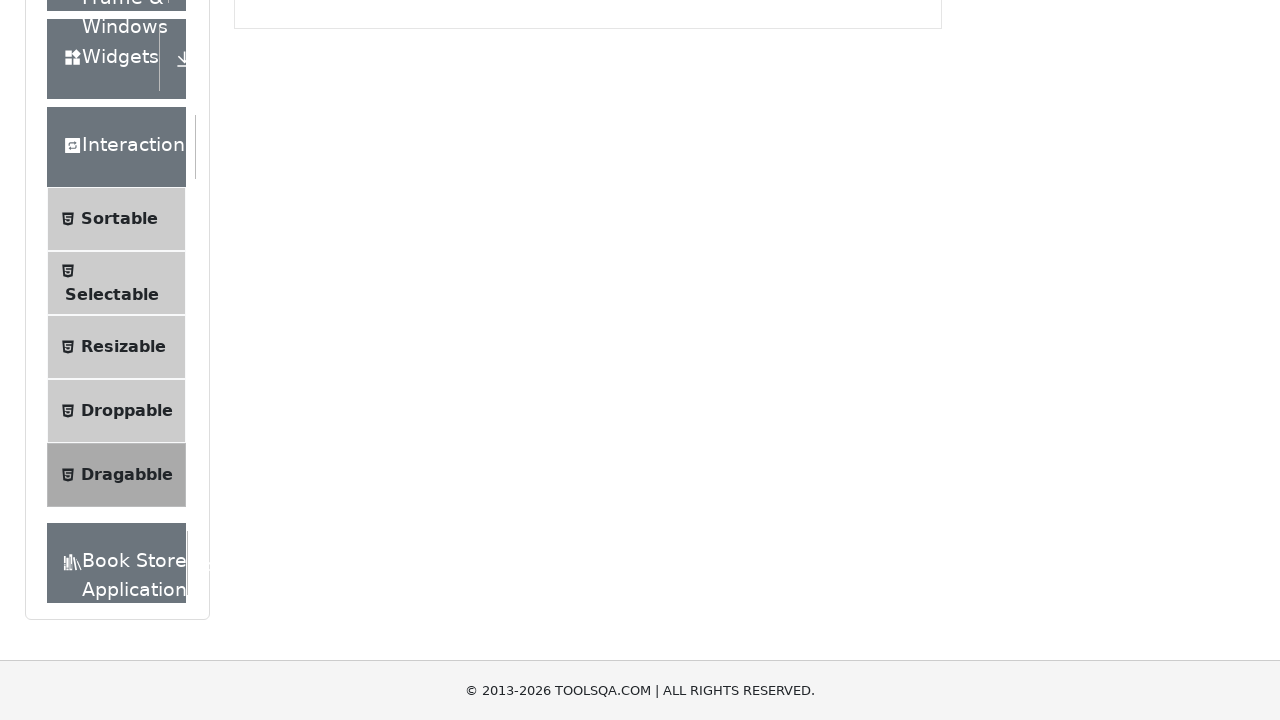

Pressed mouse button down on drag box at (300, -93)
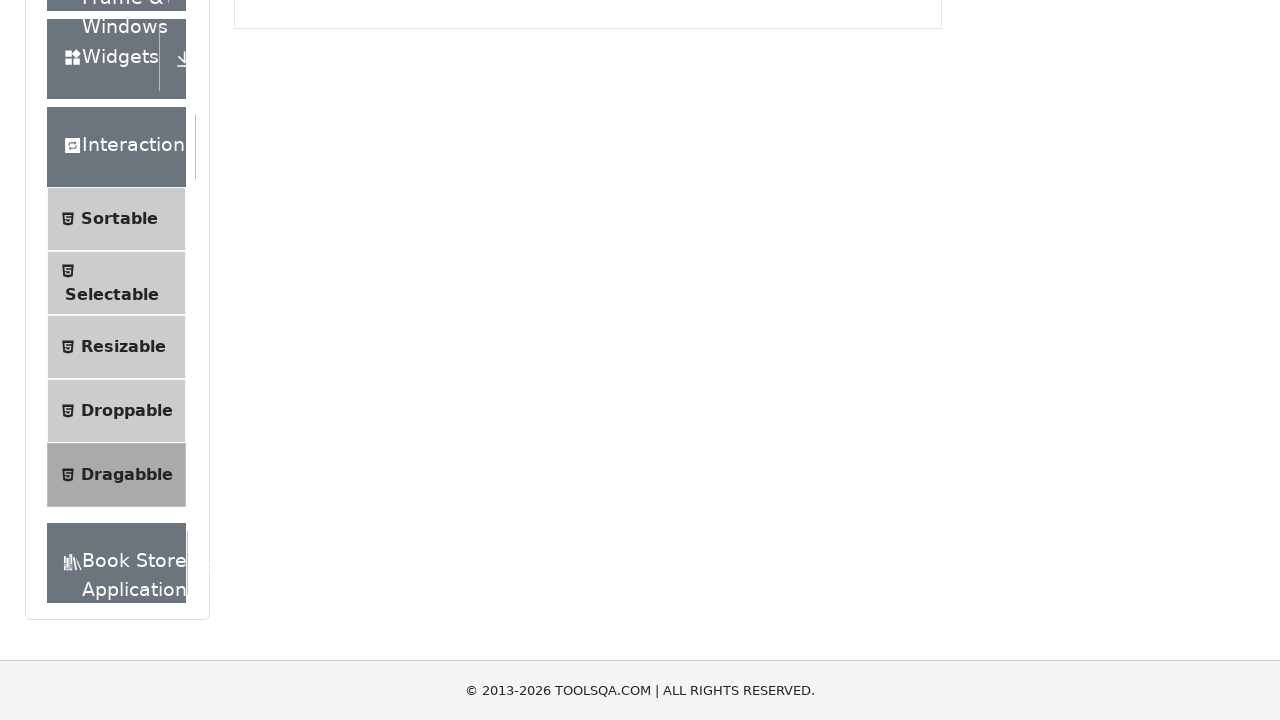

Dragged element 250px right and 150px down at (550, 57)
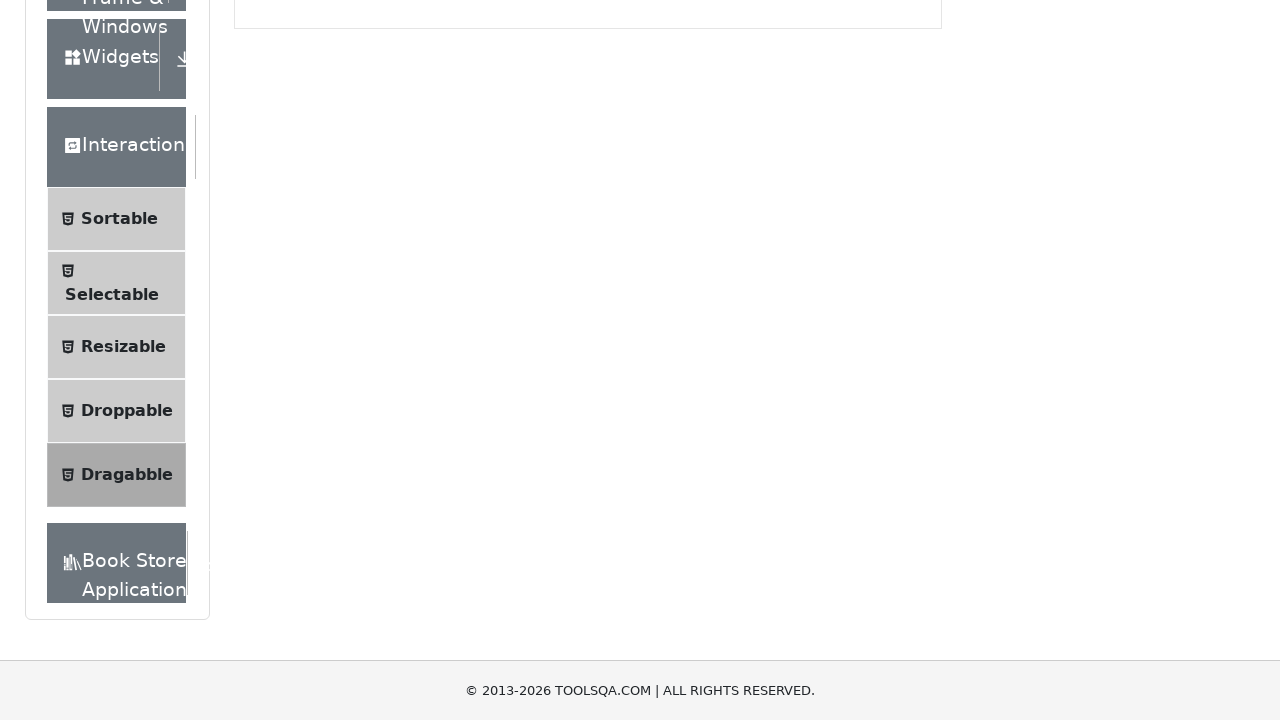

Released mouse button to complete drag and drop operation at (550, 57)
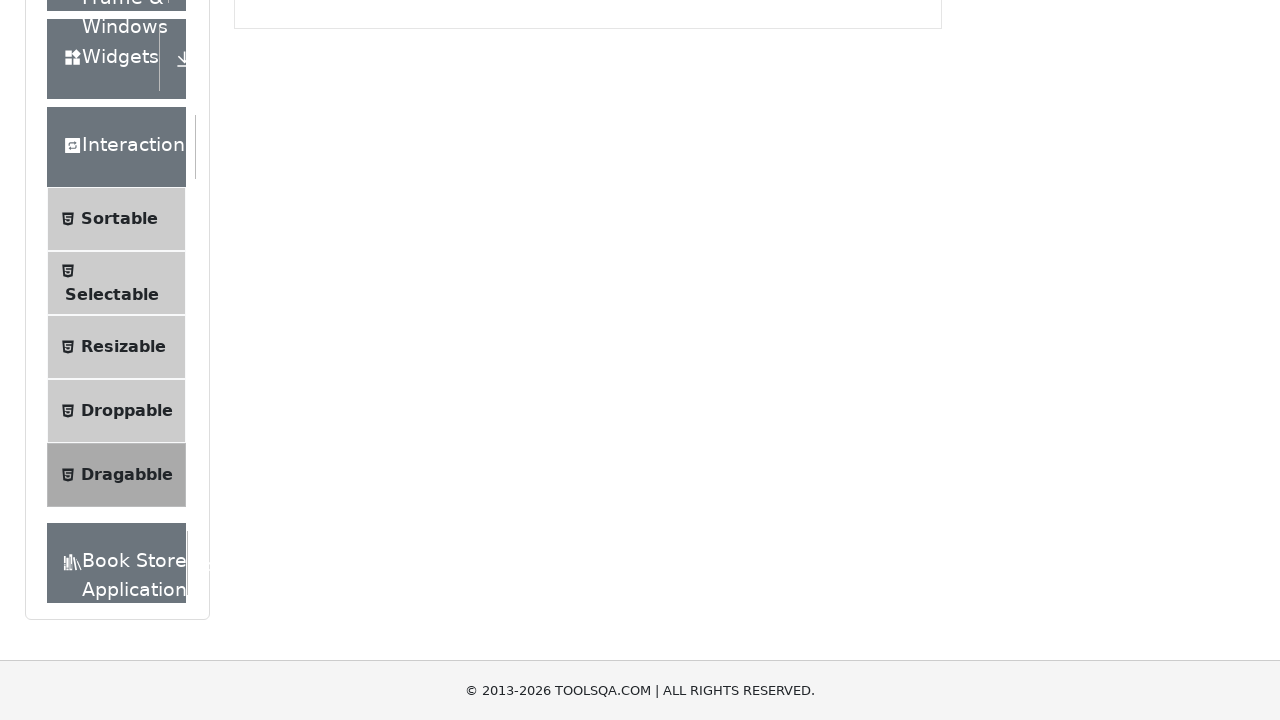

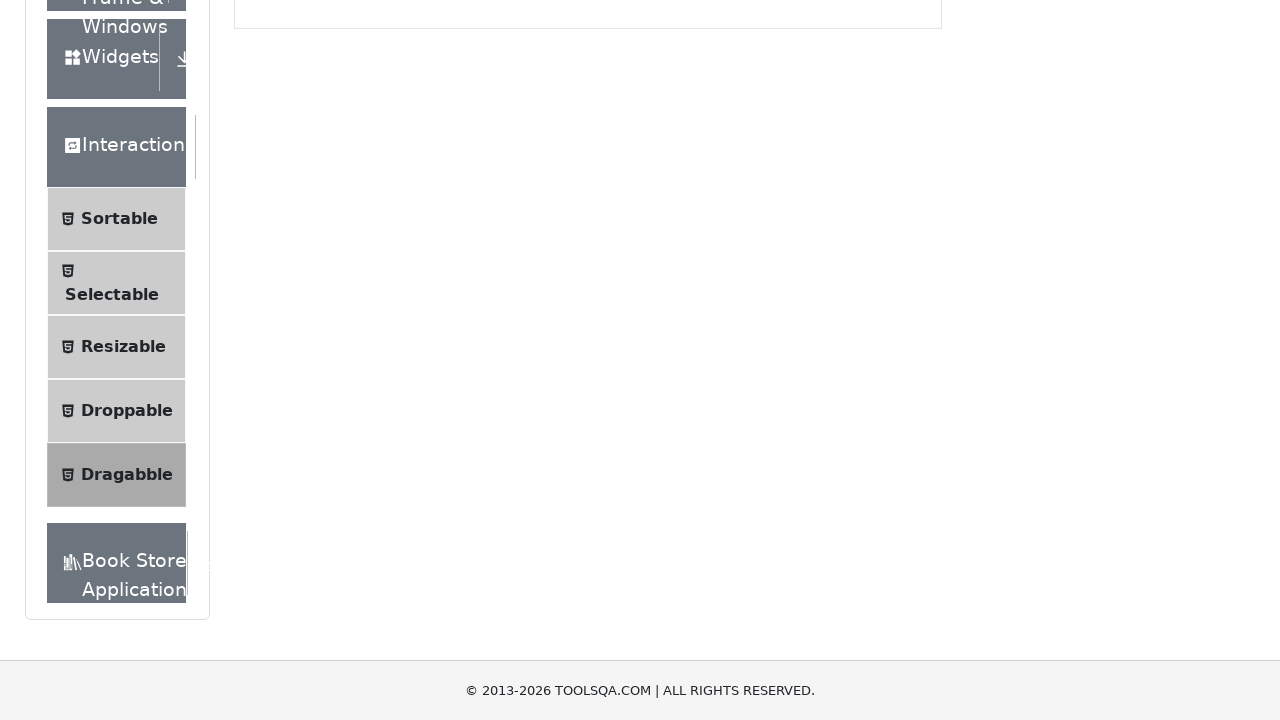